Scrolls to the bottom of the page using JavaScript

Starting URL: http://www.uitestingplayground.com/home

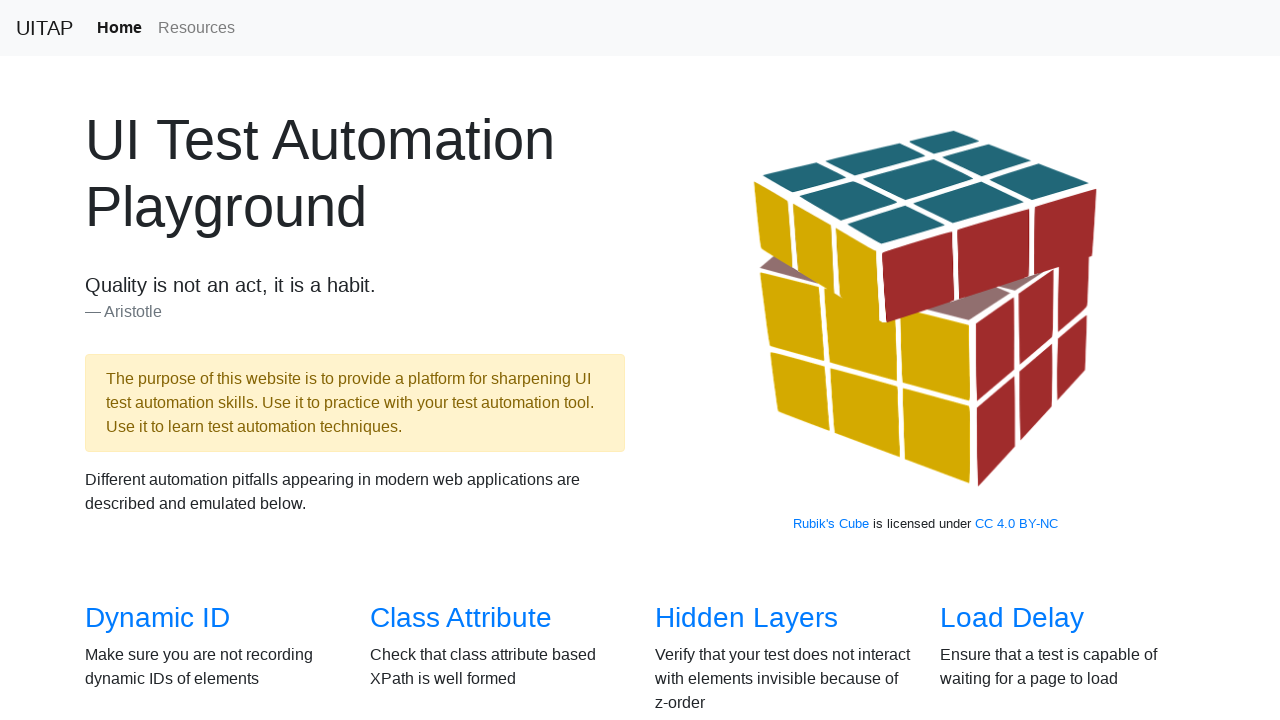

Navigated to UI Testing Playground home page
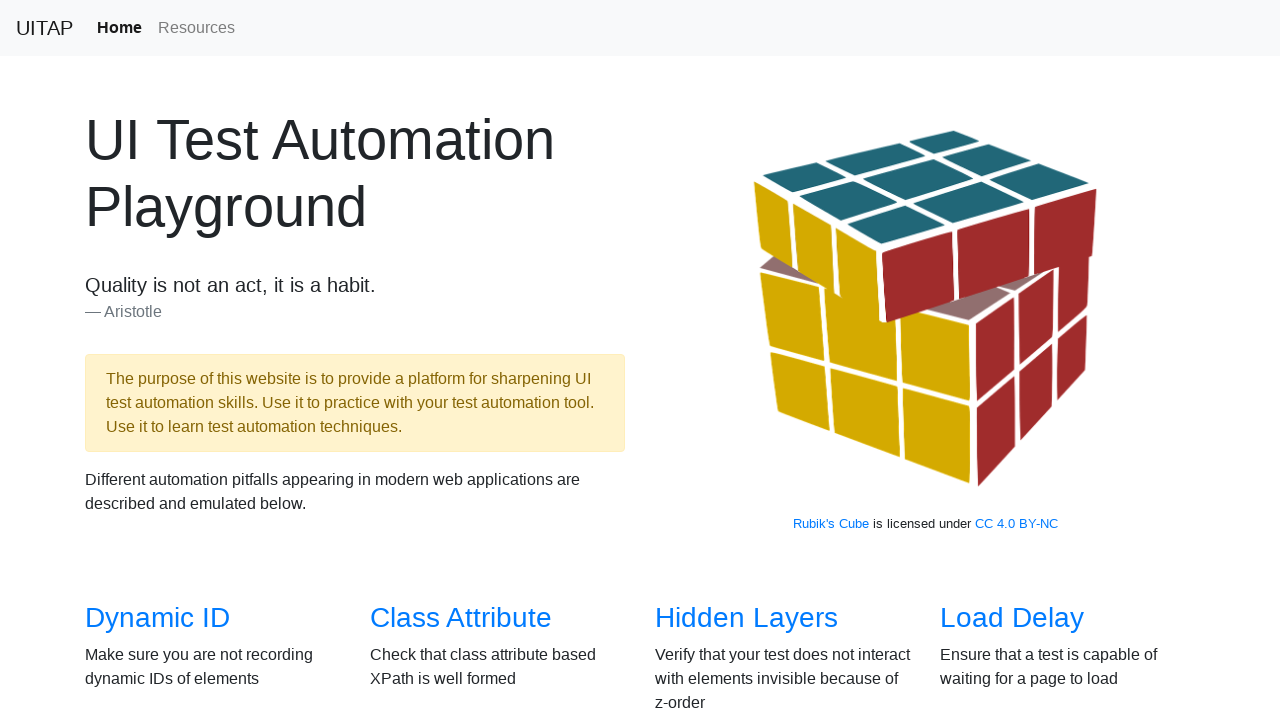

Scrolled to the bottom of the page using JavaScript
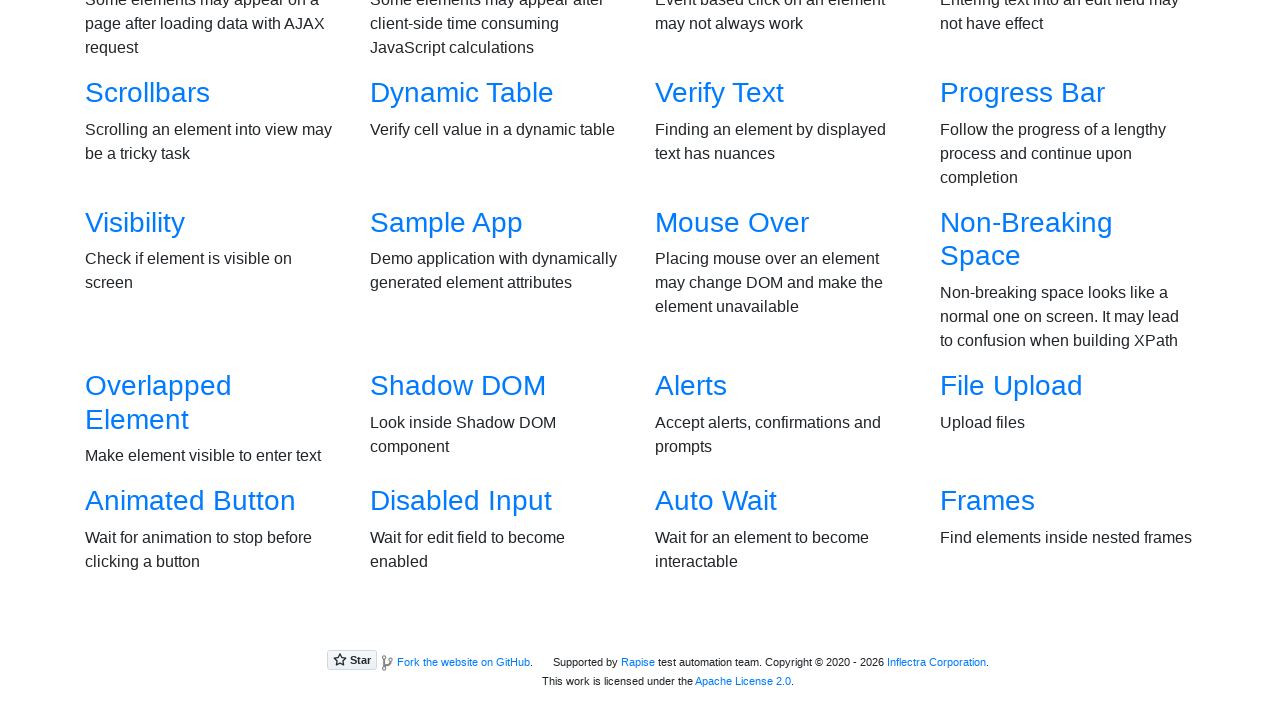

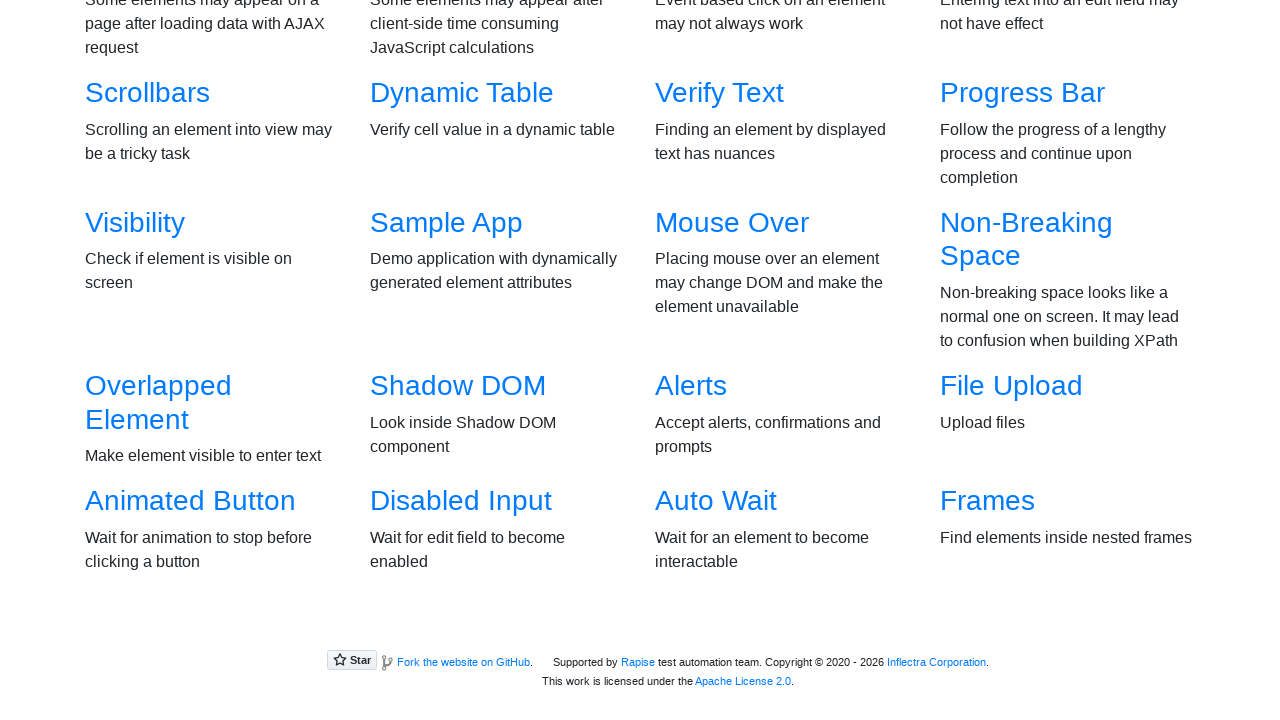